Tests flight booking functionality by navigating to the BlazeDemo site, clicking the search/submit button to find flights, and waiting for the results table to load with flight options.

Starting URL: https://blazedemo.com/

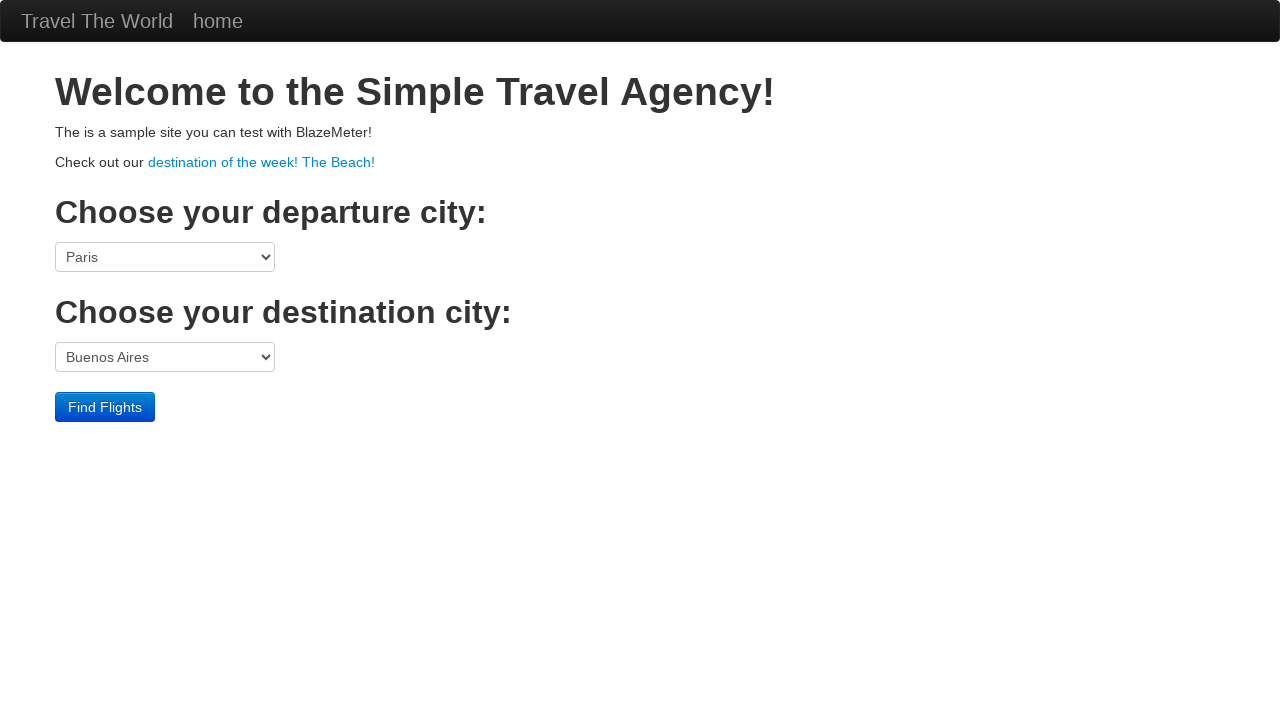

Navigated to BlazeDemo site
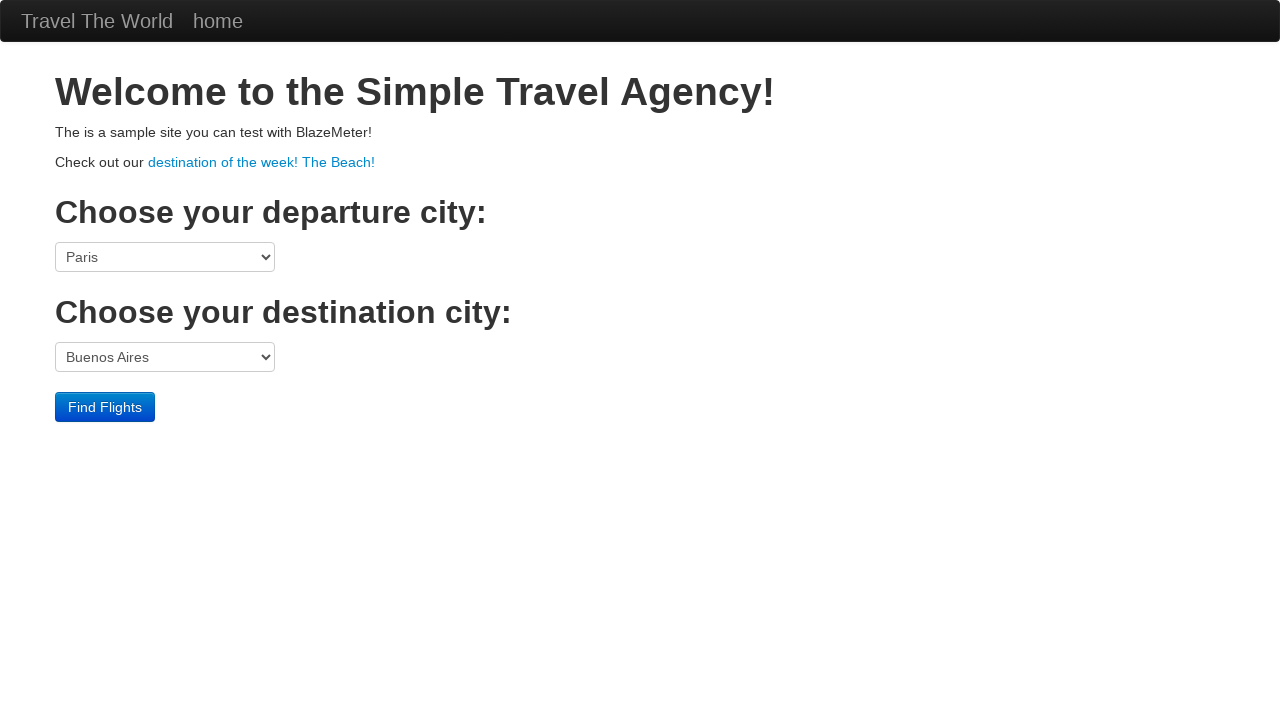

Clicked search/submit button to find flights at (105, 407) on input
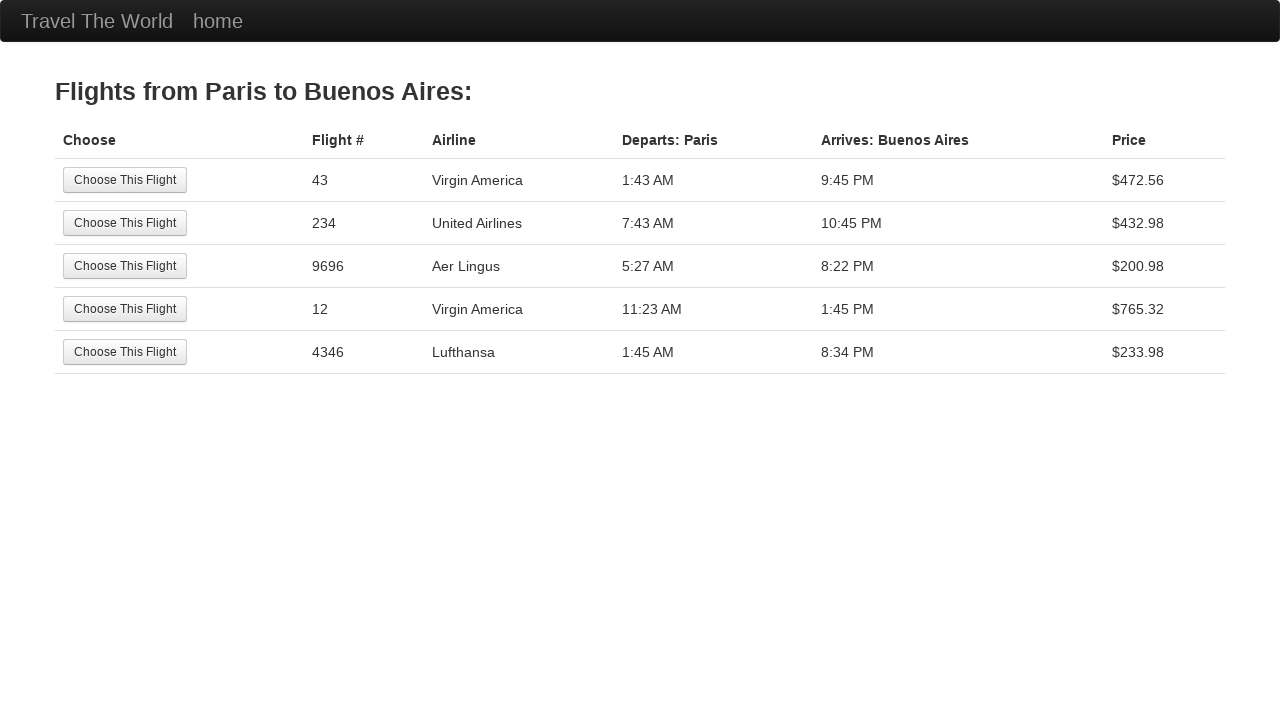

Flight results table data cells loaded
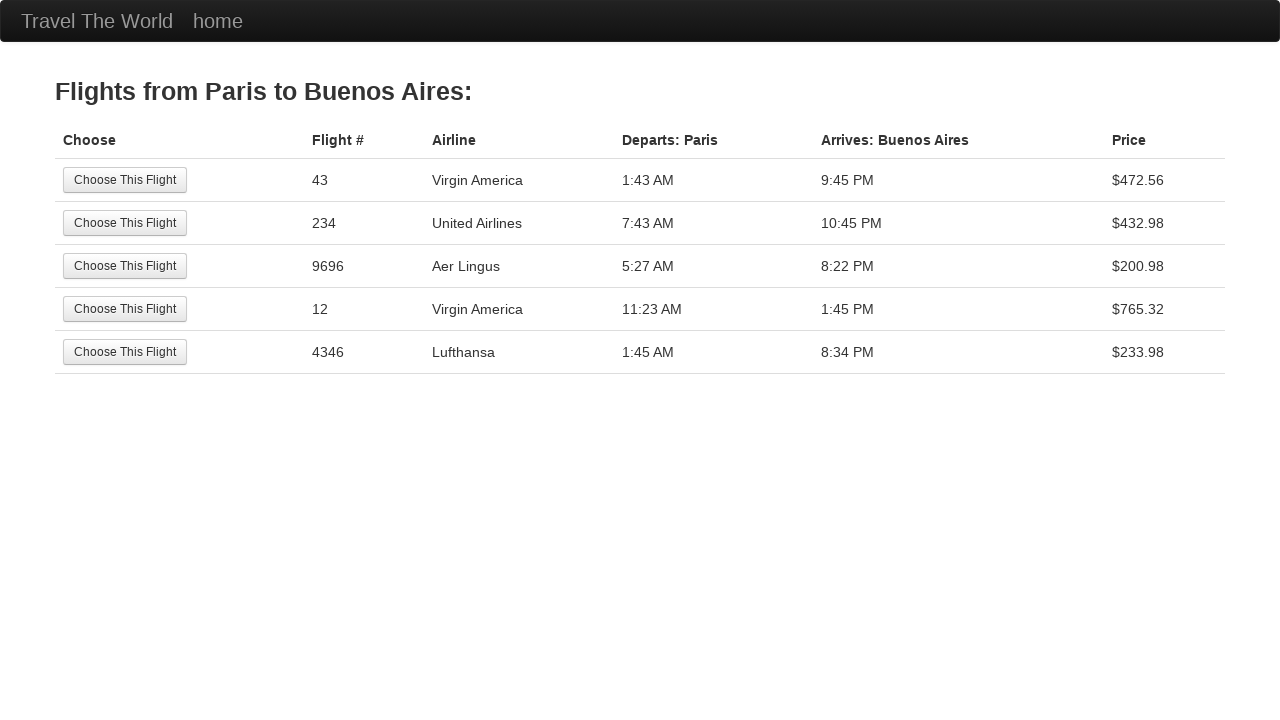

Flight results table verified and ready
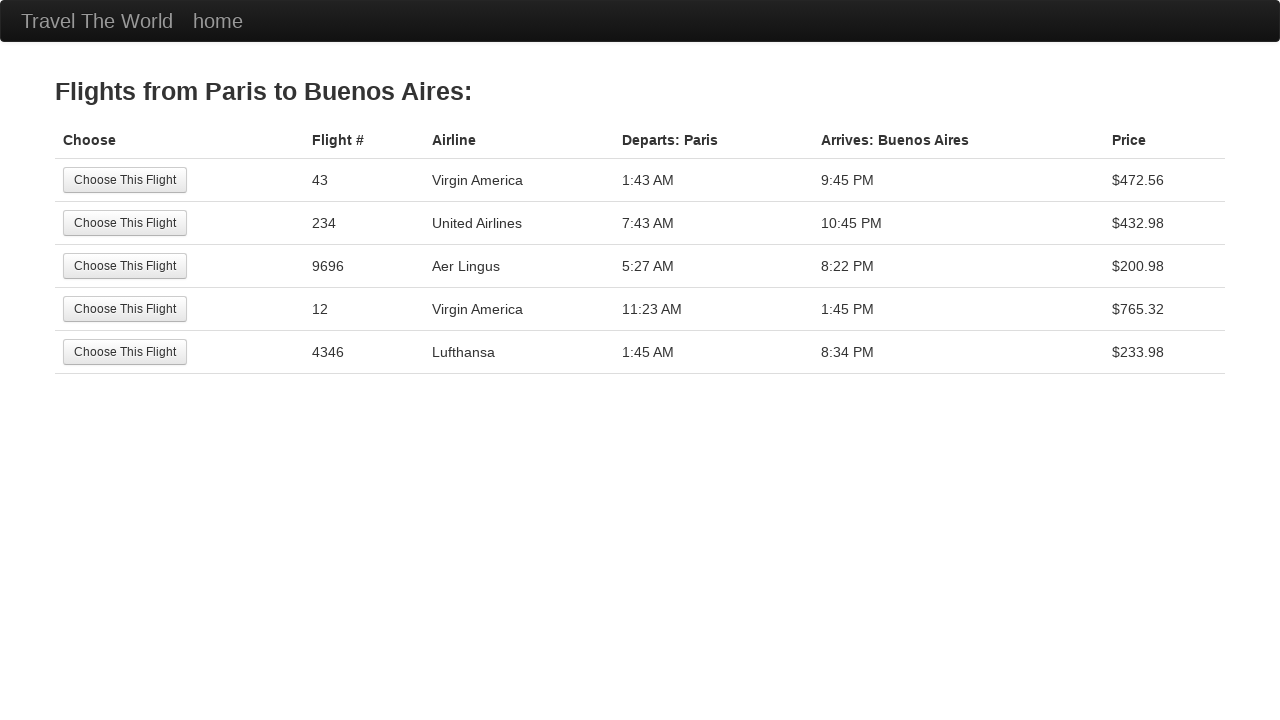

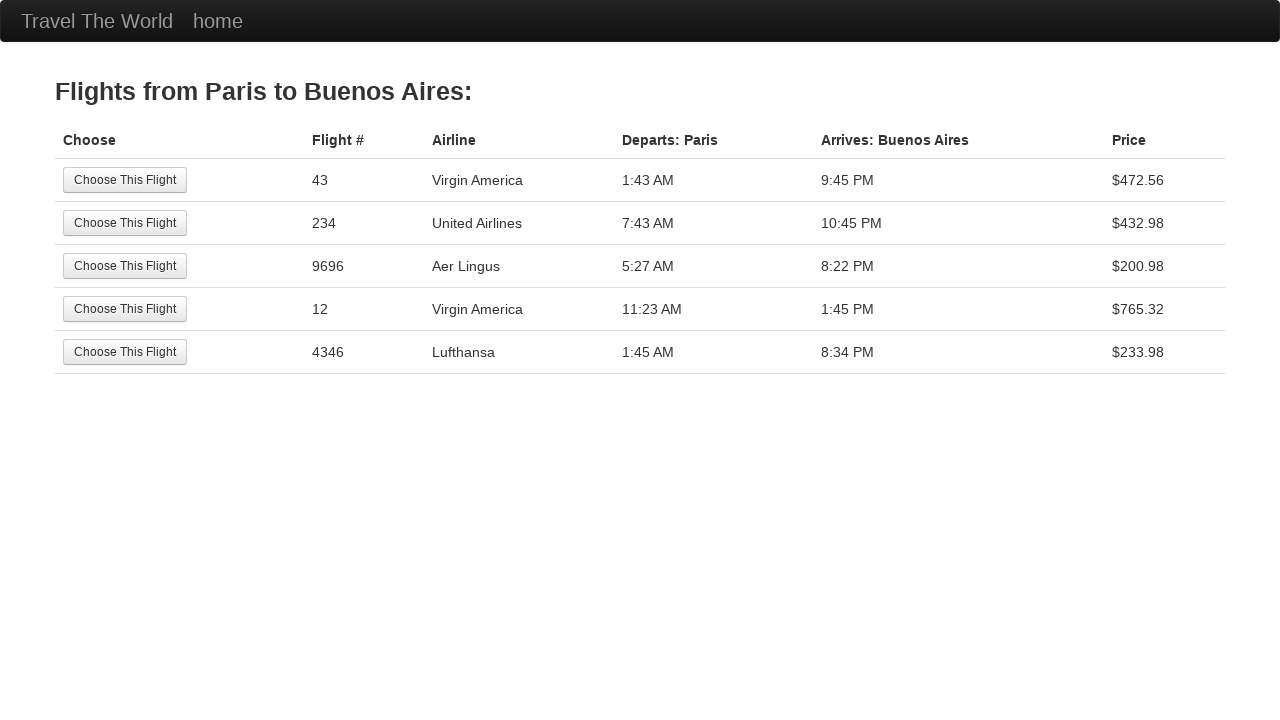